Opens the Nourish Store website and verifies it loads successfully

Starting URL: https://nourishstore.in/

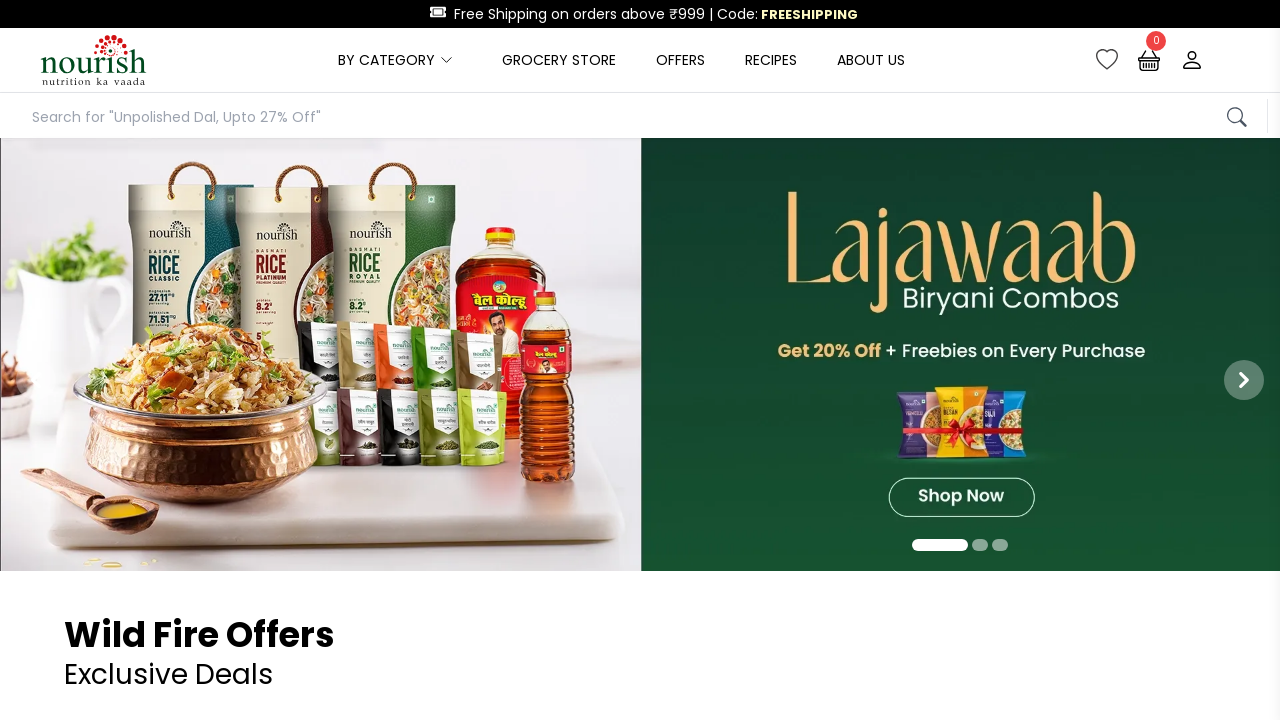

Nourish Store website loaded successfully (DOM content ready)
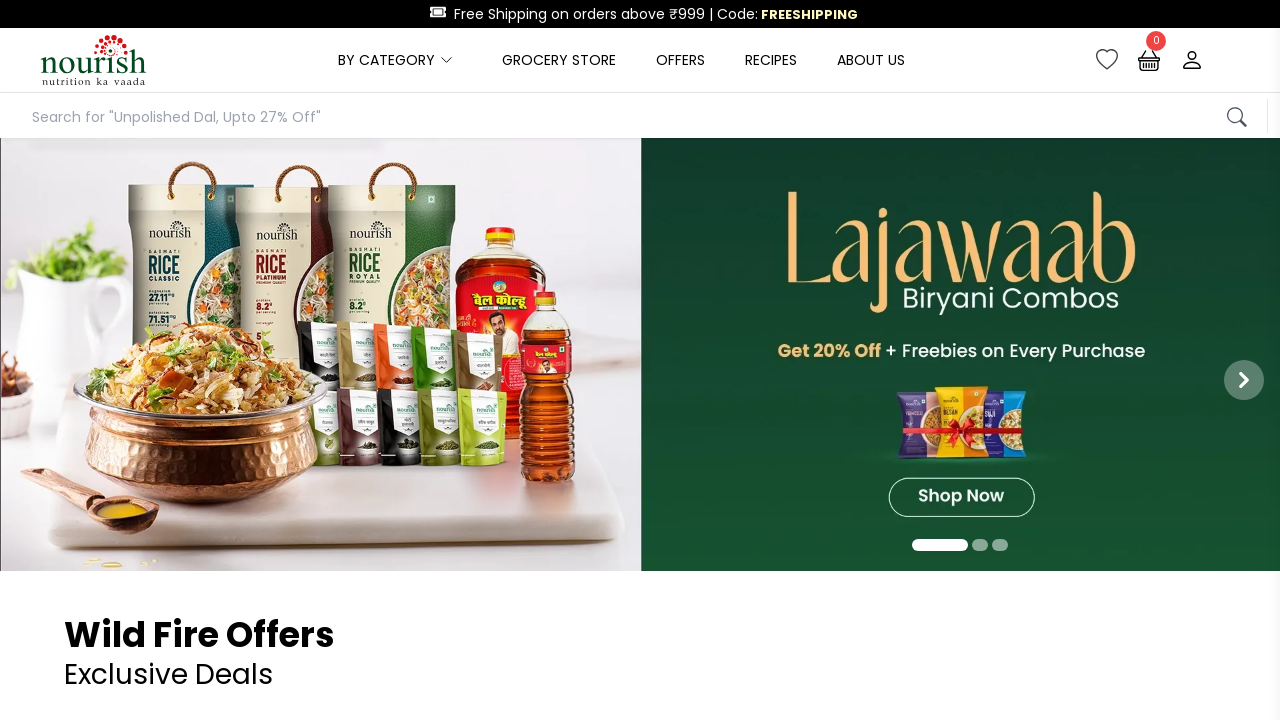

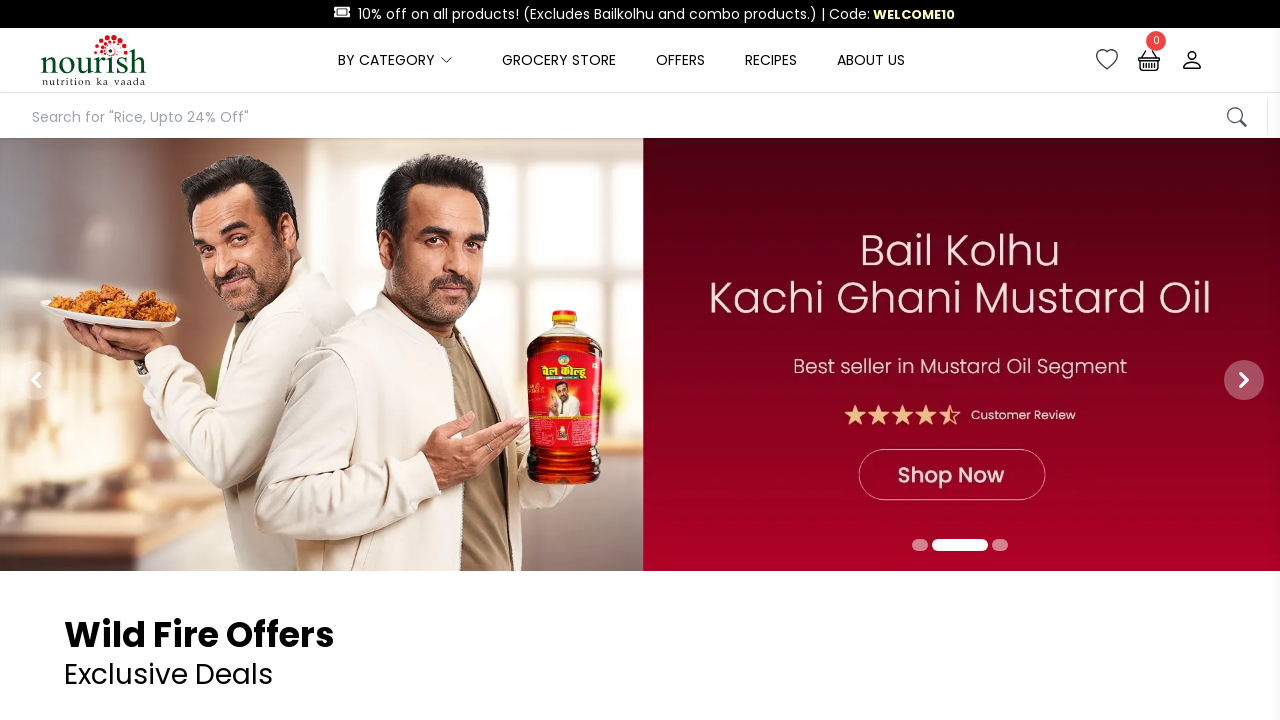